Tests editable dropdown by typing "Australia" and selecting it from the filtered results

Starting URL: https://react.semantic-ui.com/maximize/dropdown-example-search-selection/

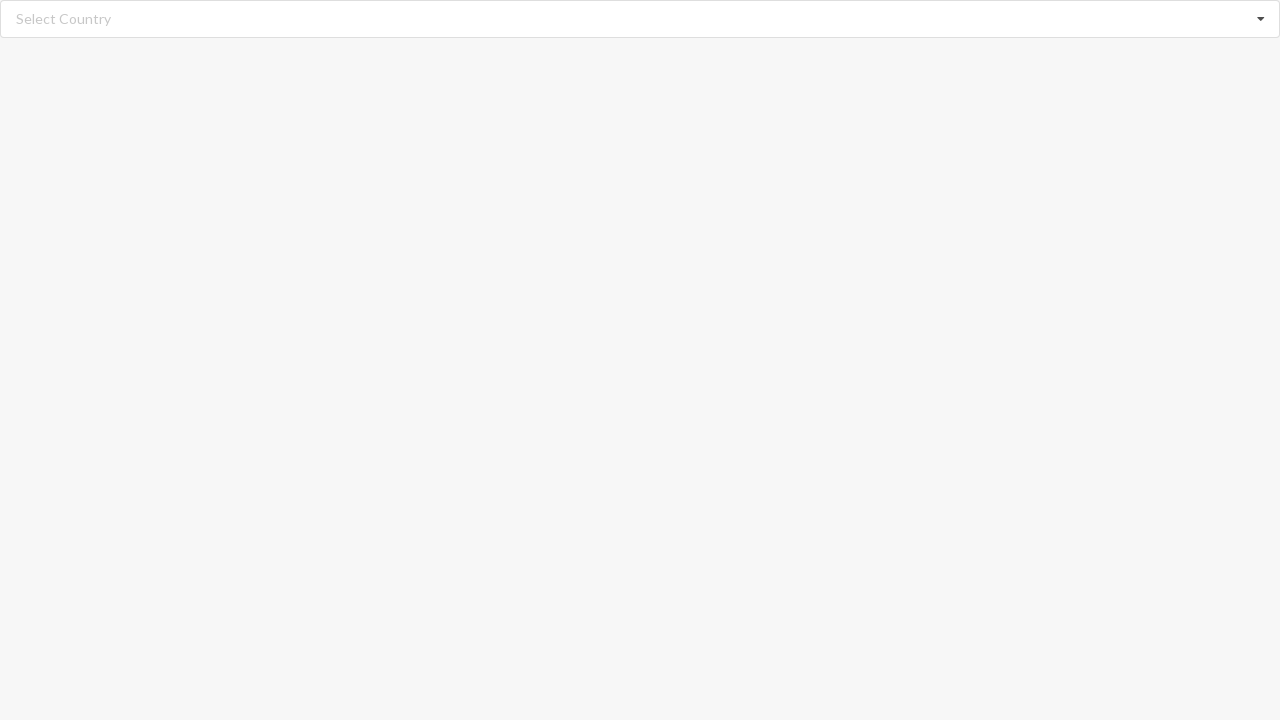

Cleared the search input field on input.search
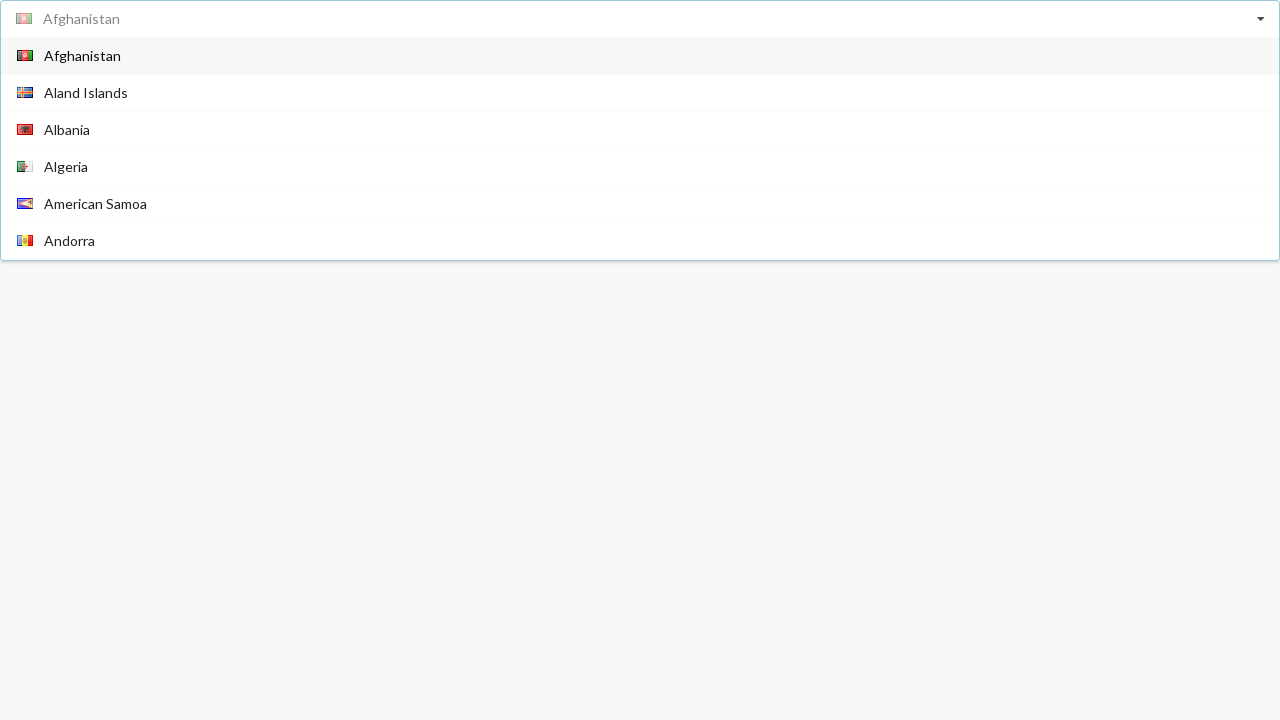

Typed 'Australia' into the search input field on input.search
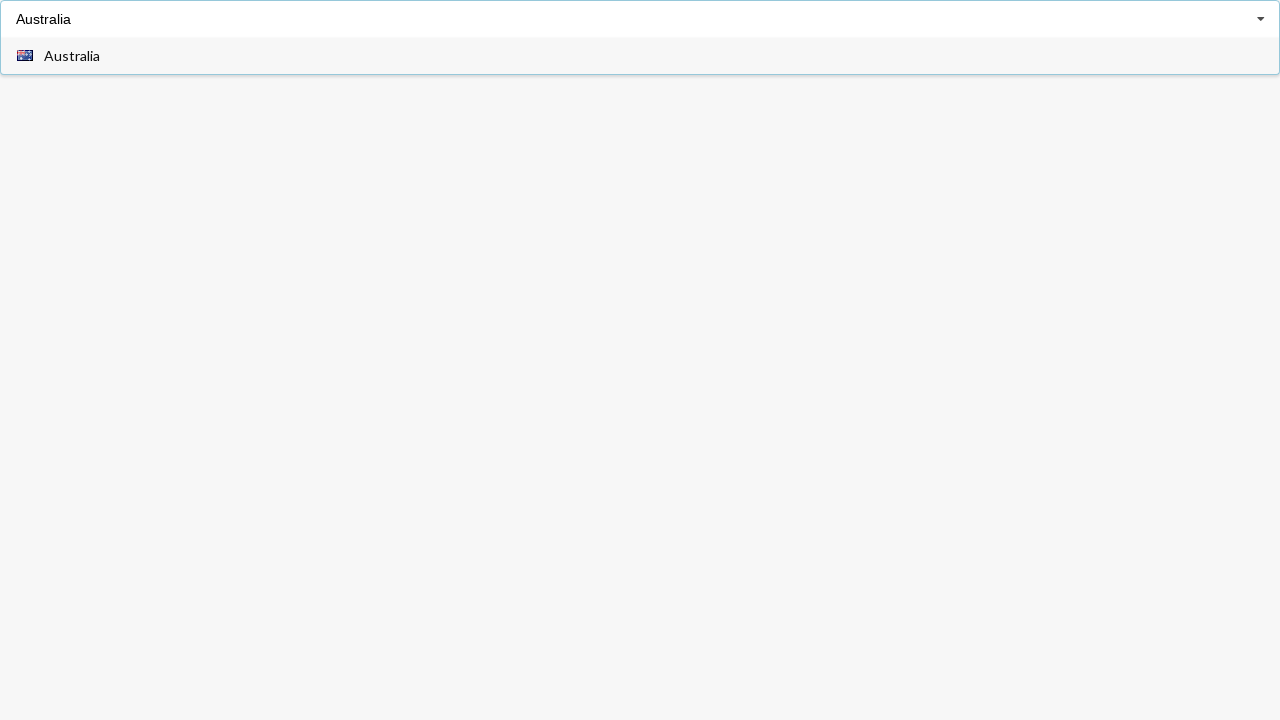

Dropdown items appeared after typing 'Australia'
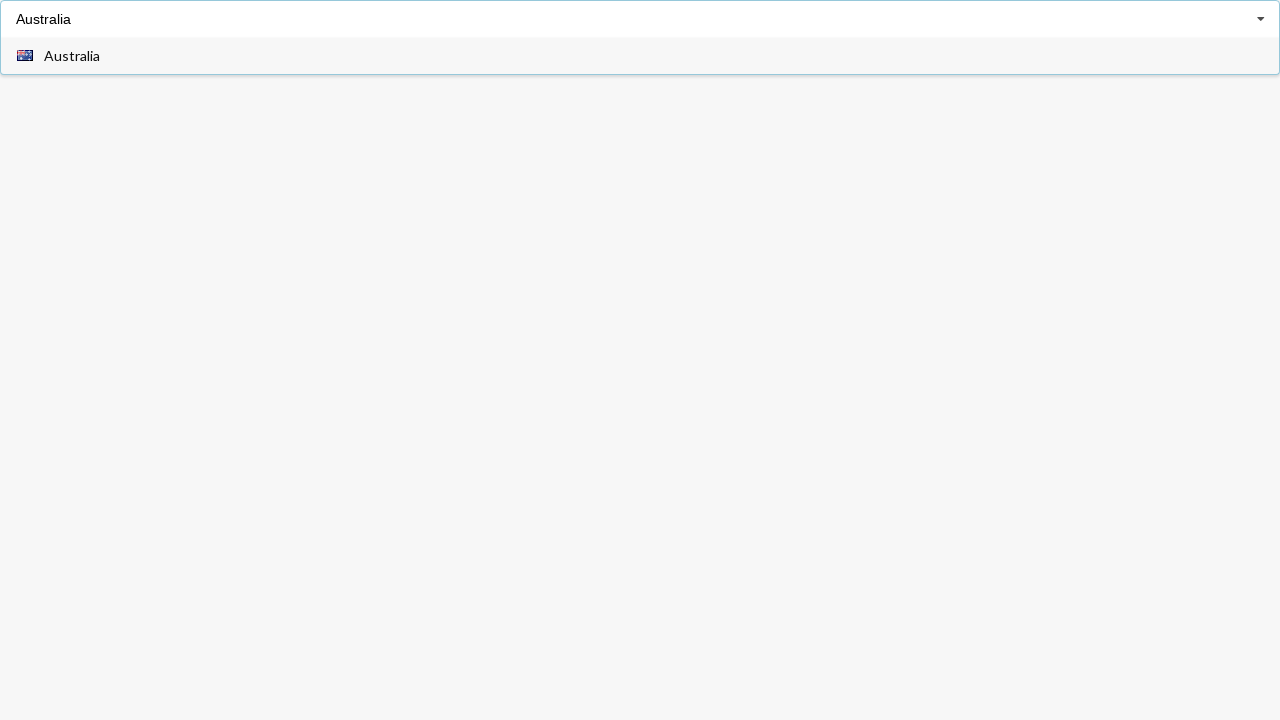

Selected 'Australia' from the filtered dropdown results
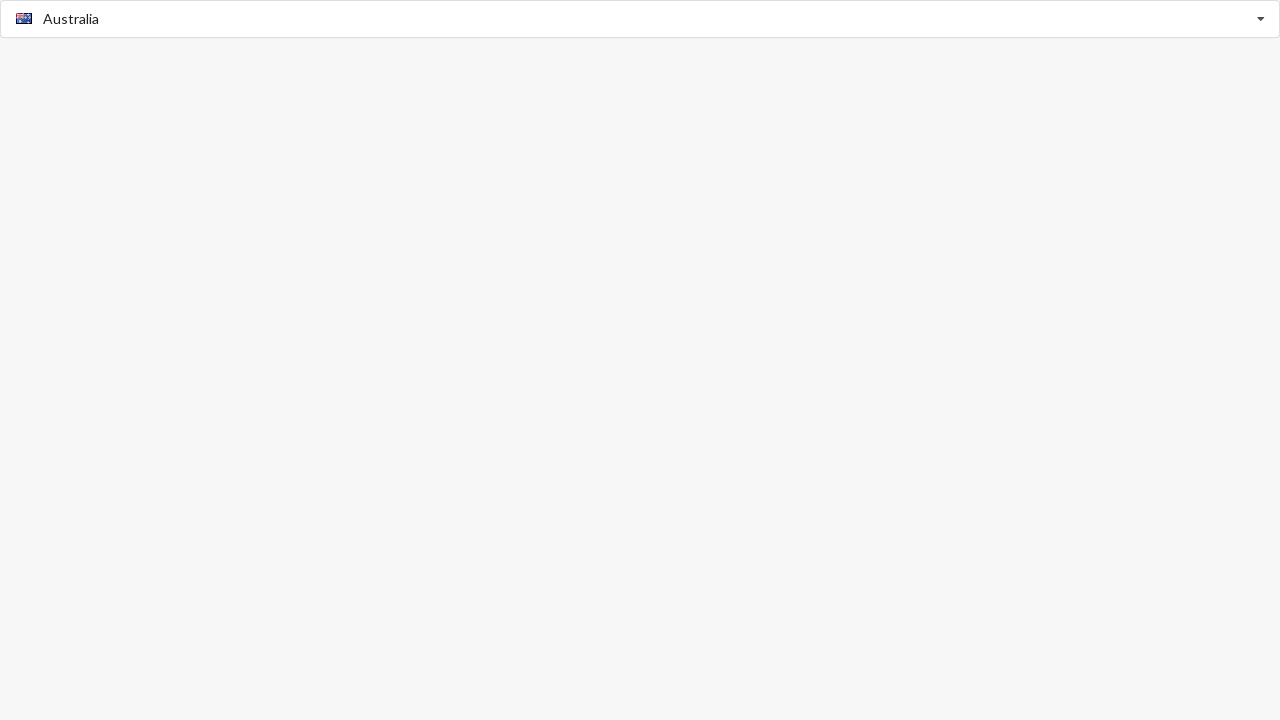

Verified that 'Australia' is correctly selected in the dropdown
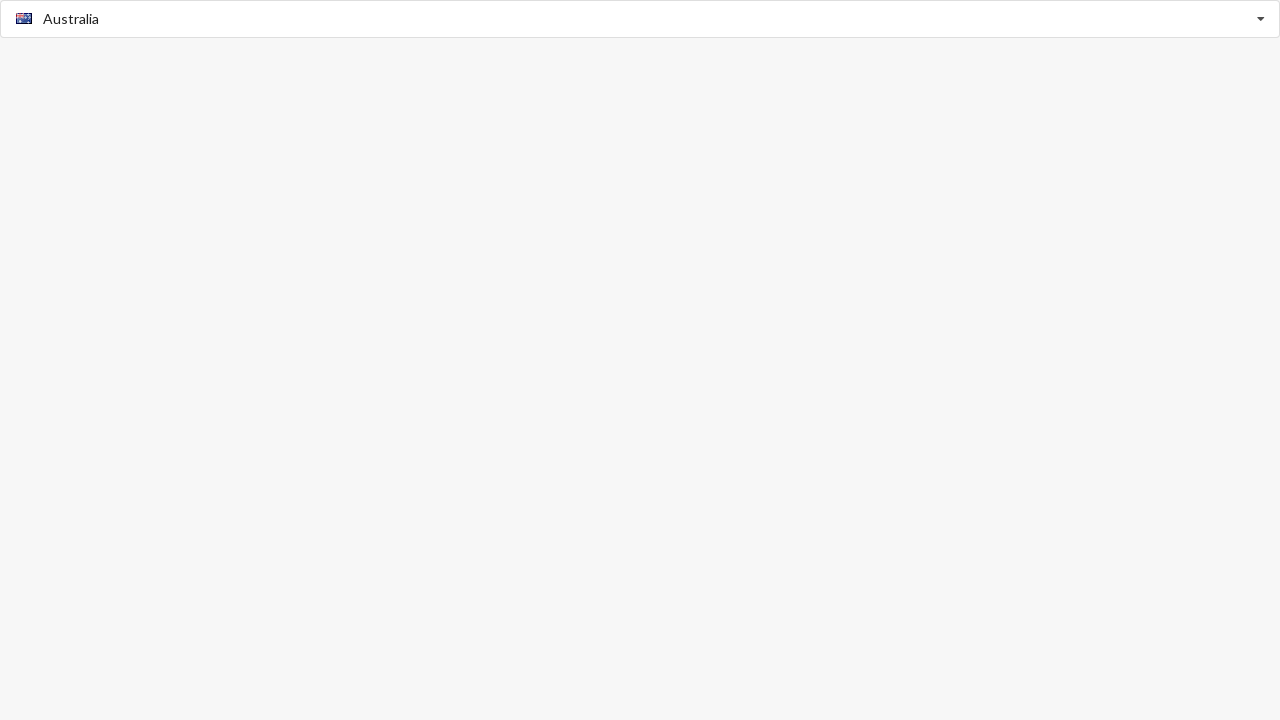

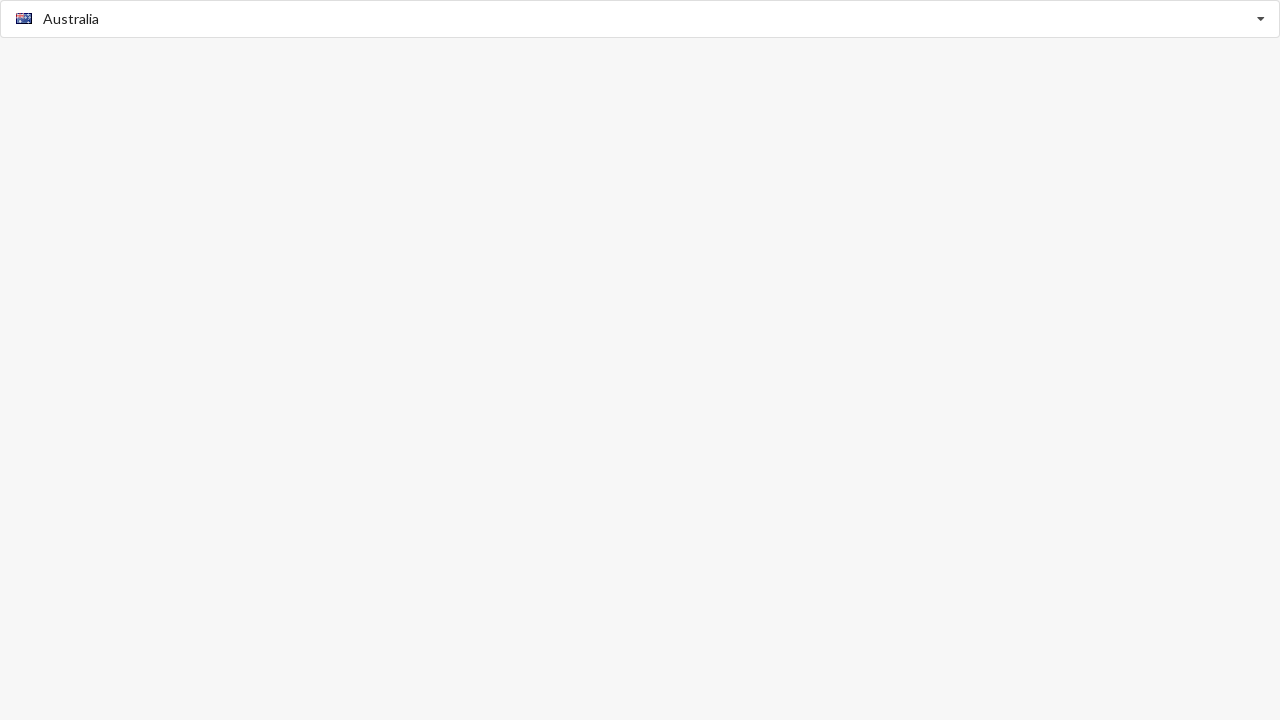